Tests iframe handling by switching to an iframe containing a form demo, filling in a first name field, and then switching back to the parent frame.

Starting URL: https://www.w3schools.com/html/tryit.asp?filename=tryhtml_form_submit

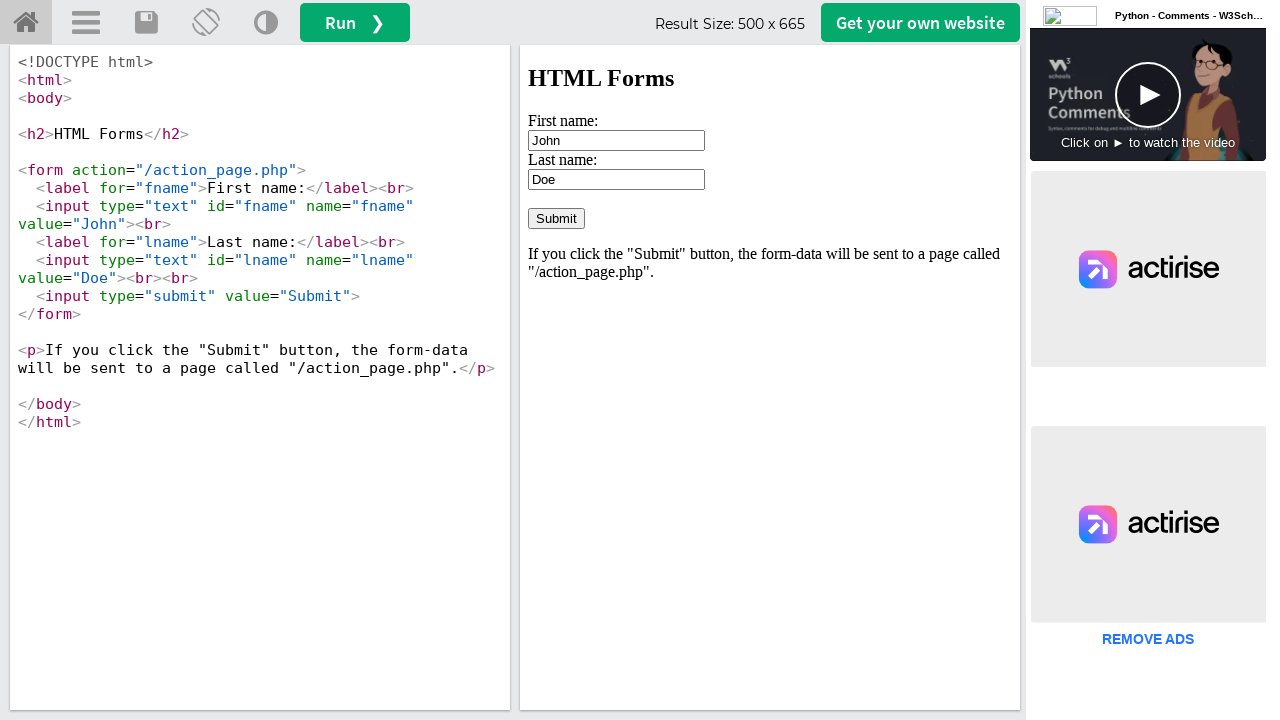

Located iframe with ID 'iframeResult' containing the form
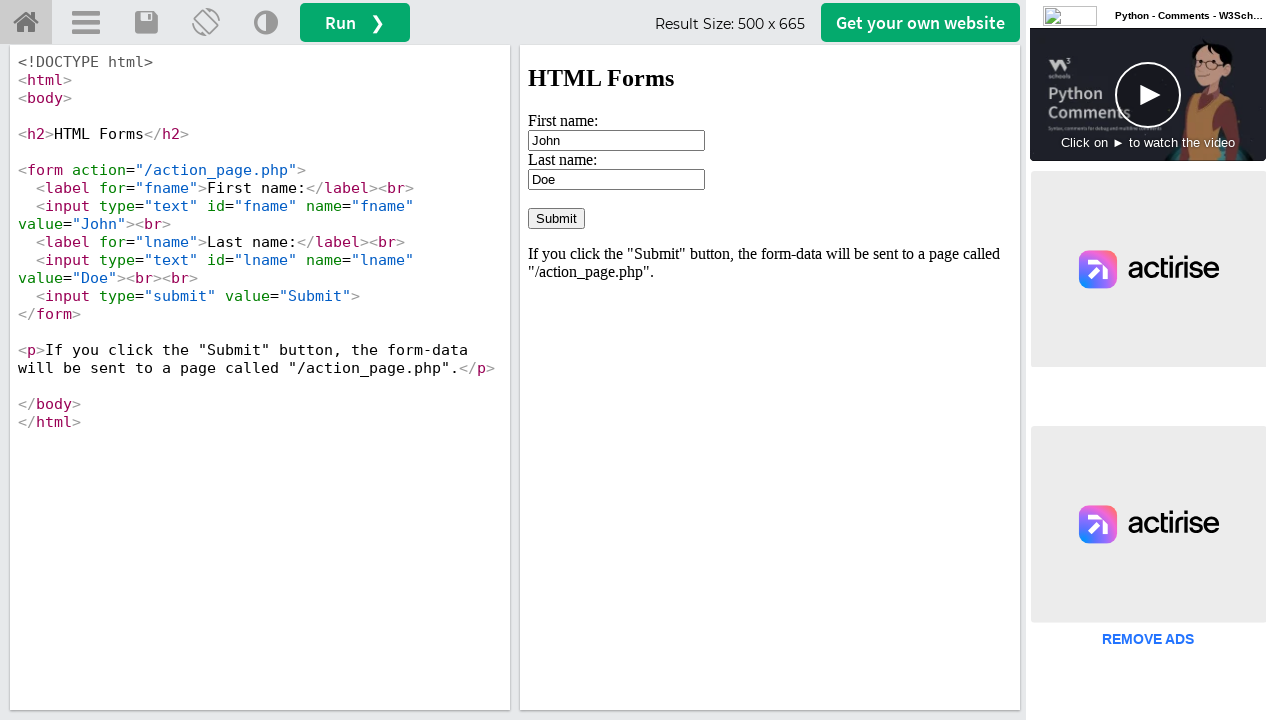

Filled first name field with 'Marcus' inside the iframe on #iframeResult >> internal:control=enter-frame >> input[name='fname']
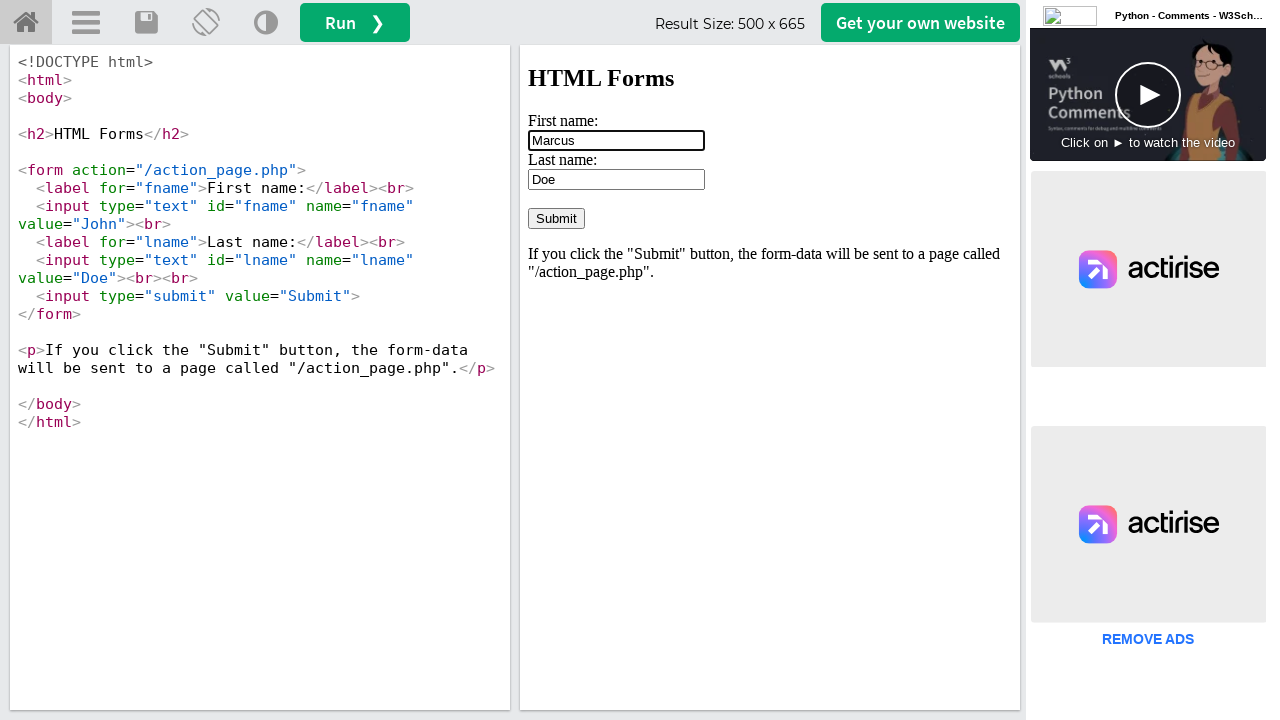

Frame scoping completed - ready to interact with parent frame if needed
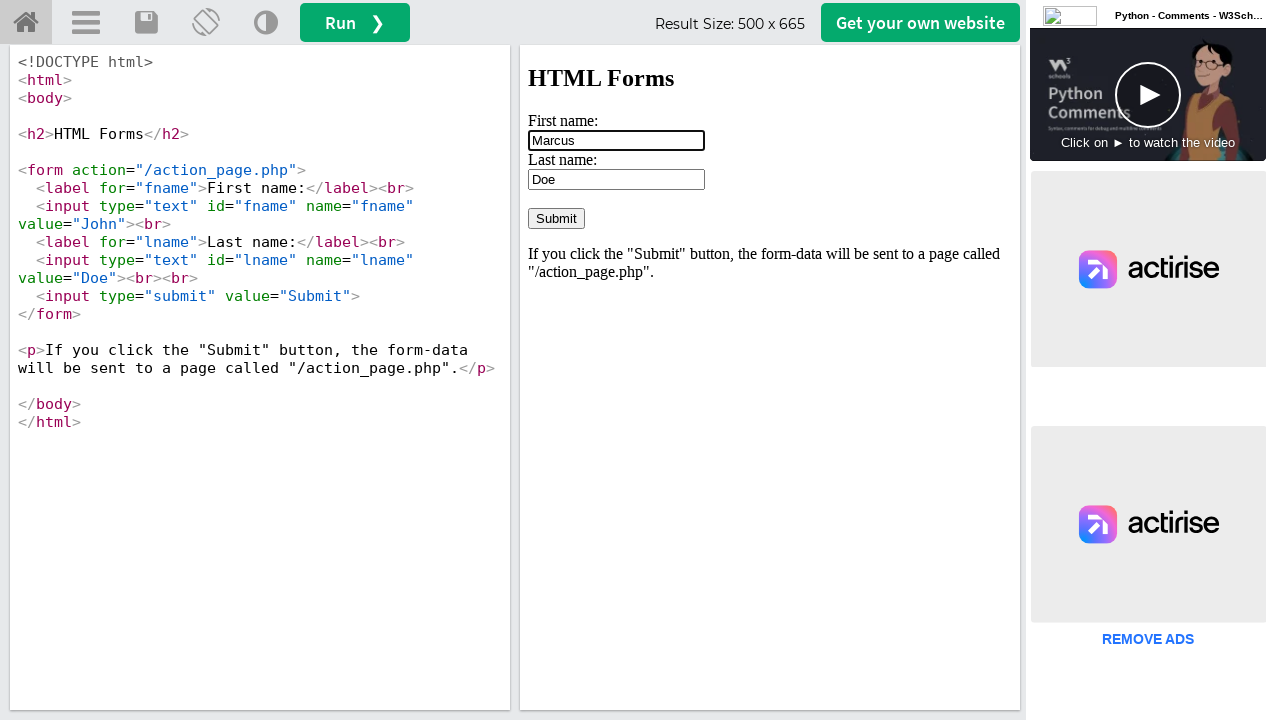

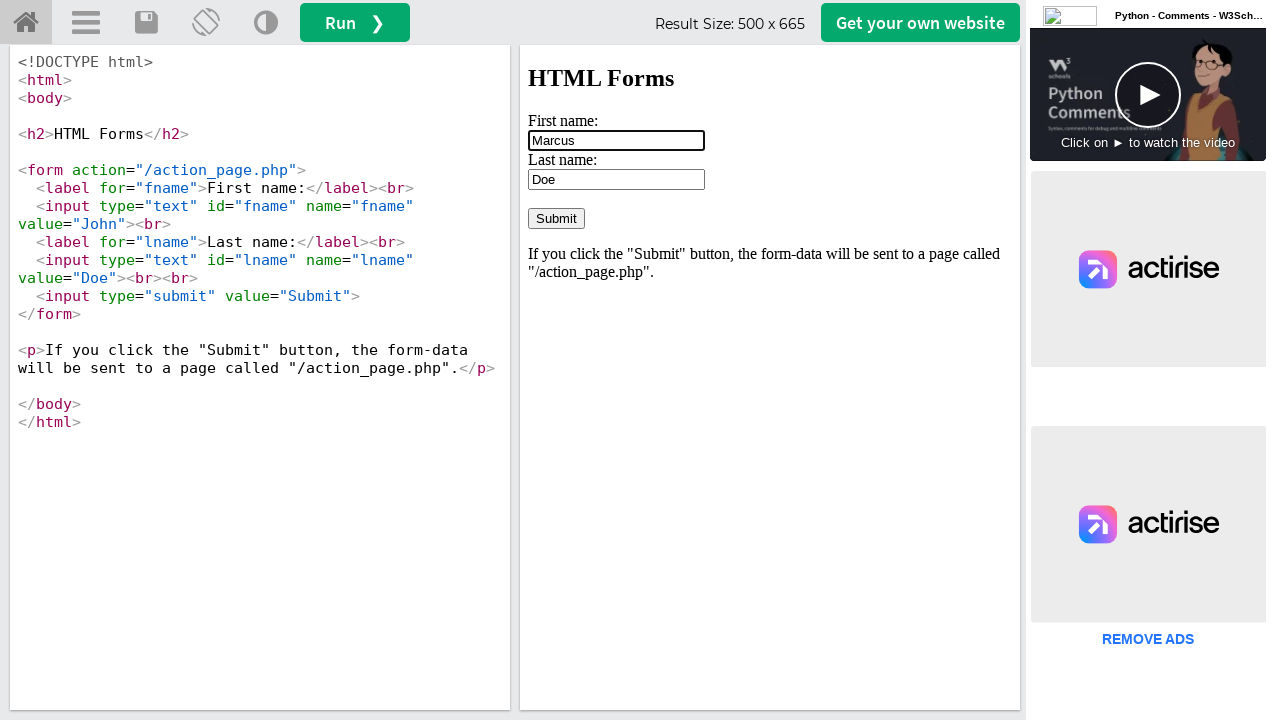